Tests that the password input field accepts and displays entered text correctly

Starting URL: https://www.saucedemo.com/

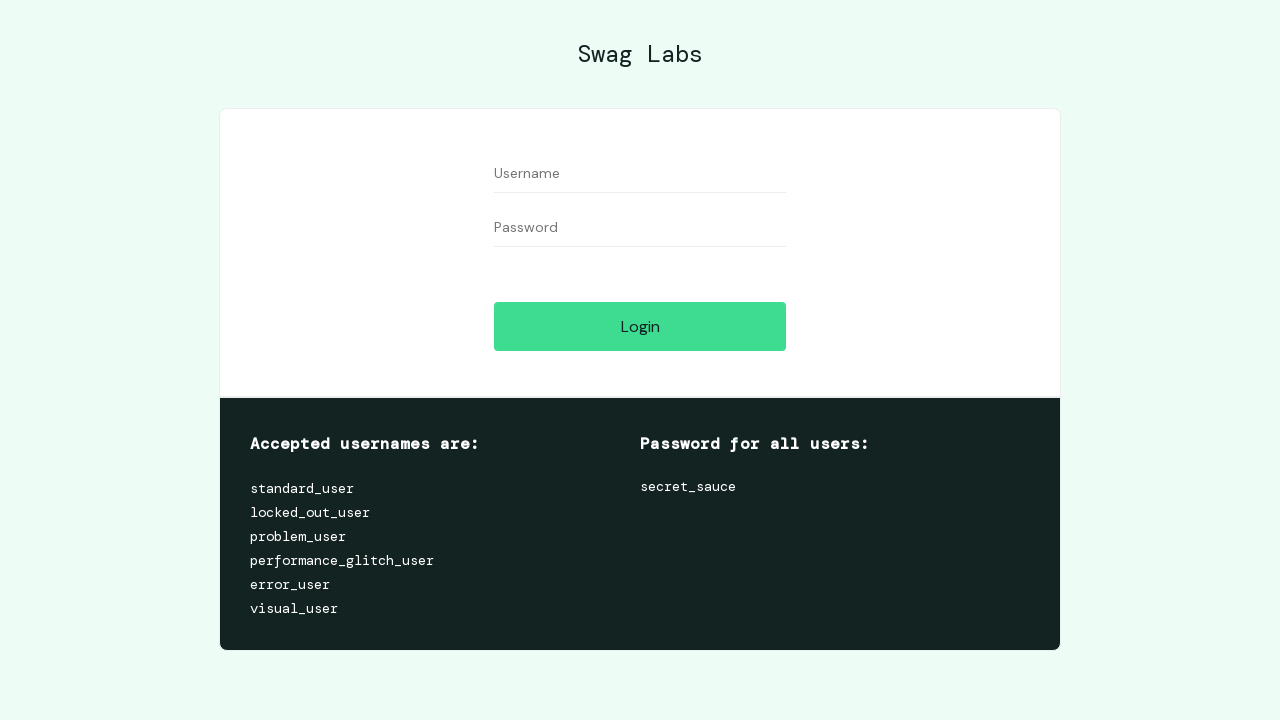

Filled password field with 'secret_sauce' on [placeholder='Password']
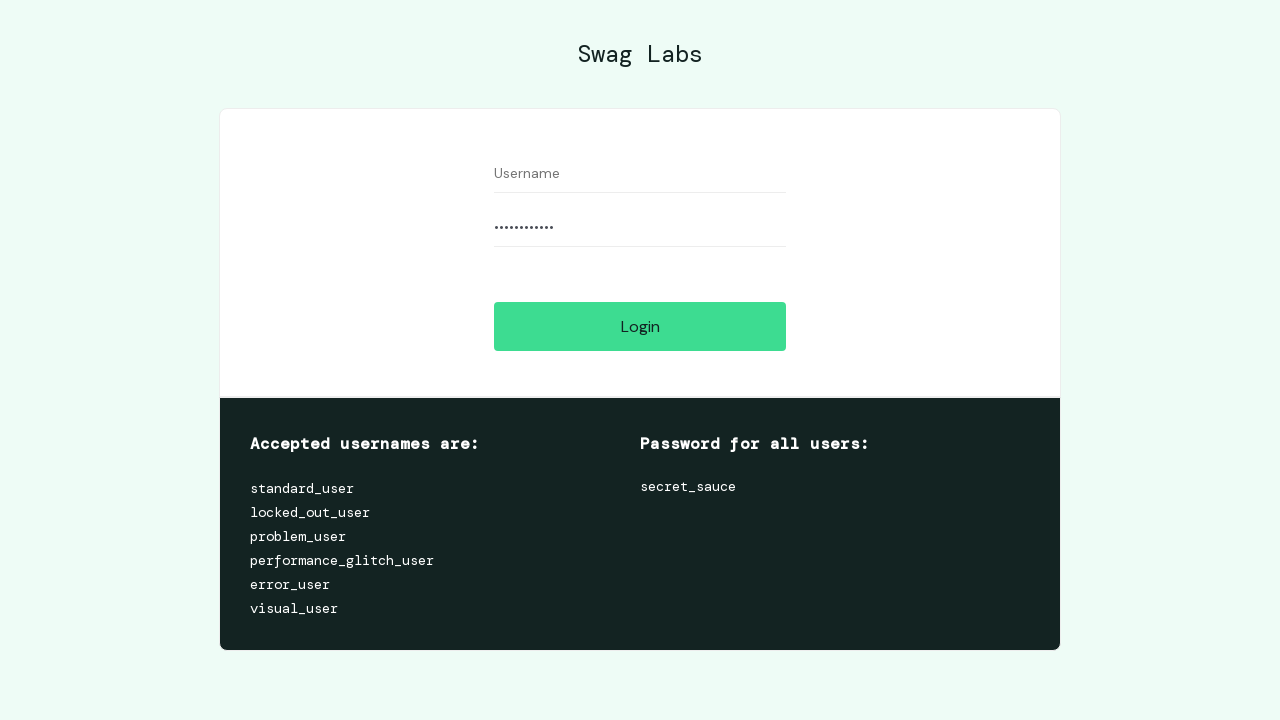

Retrieved password field value to verify entry
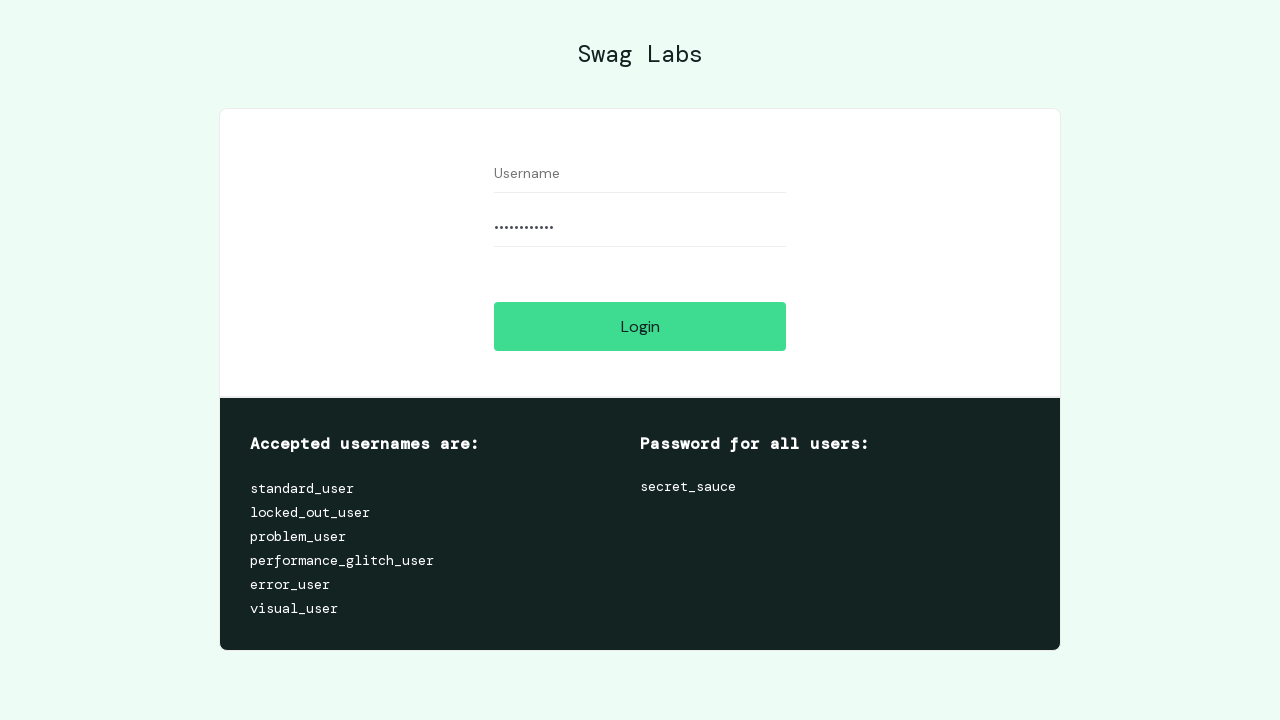

Asserted that password field contains 'secret_sauce'
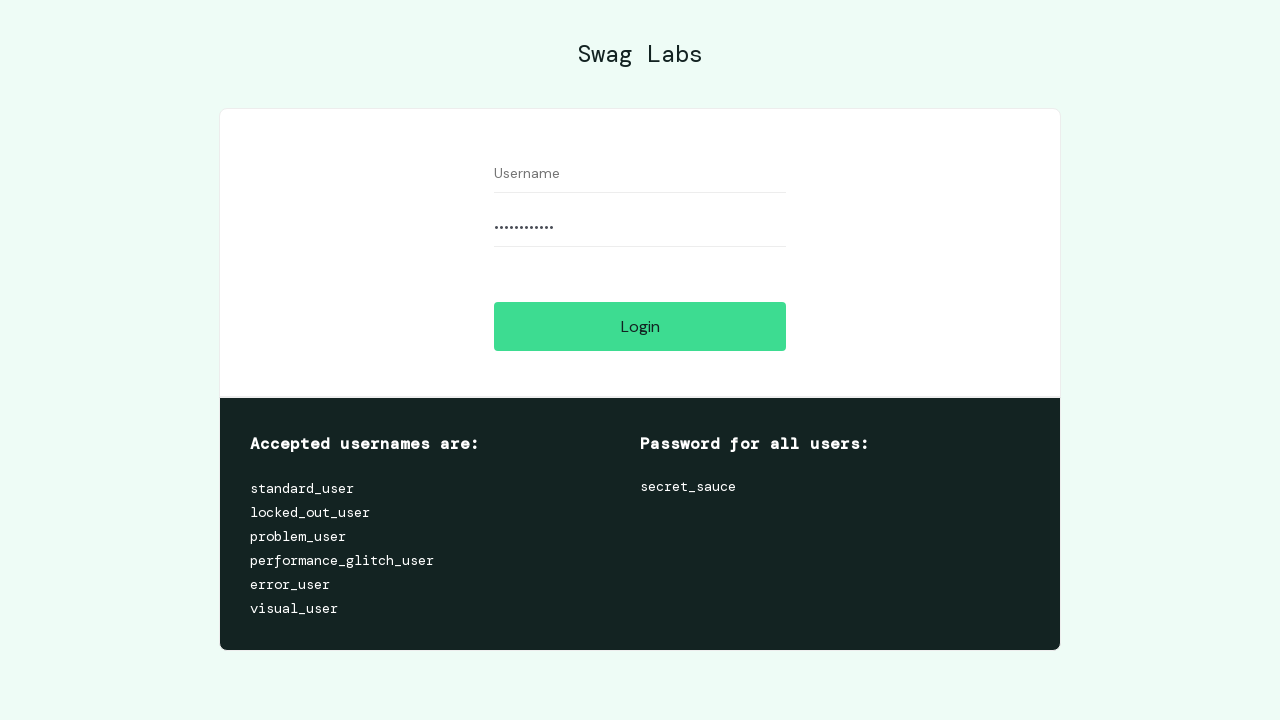

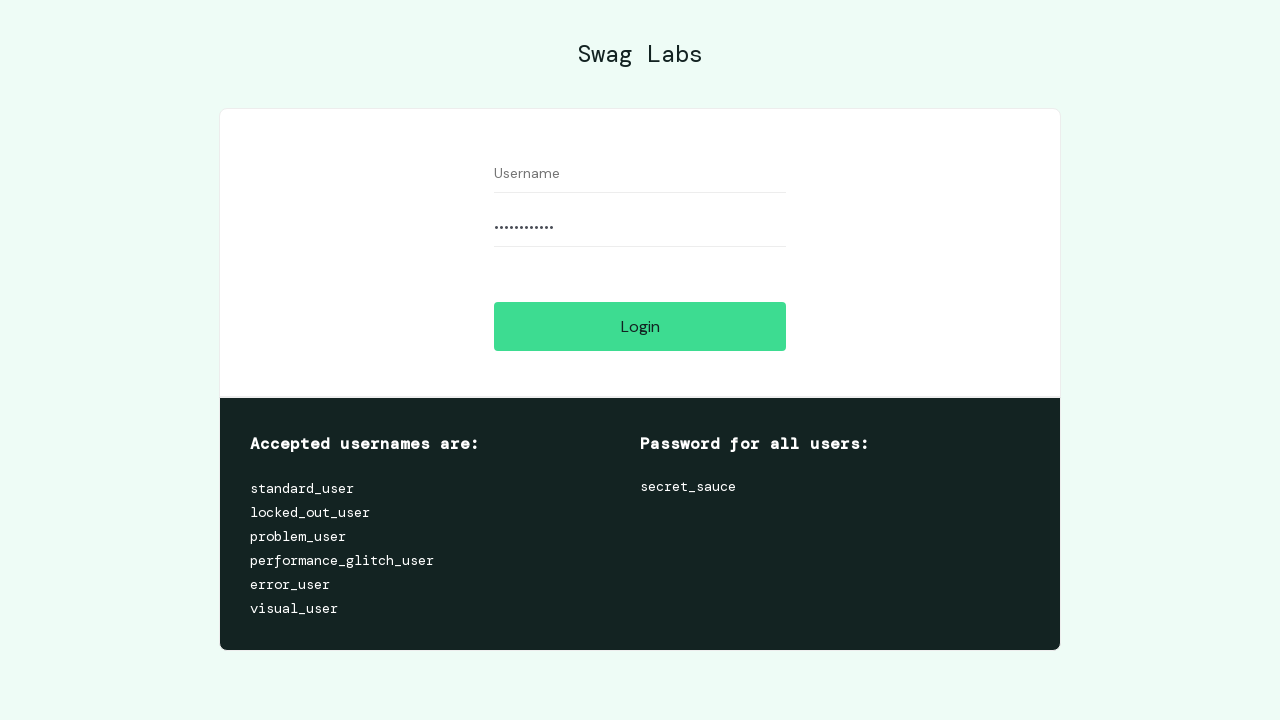